Tests navigation to the registration page by clicking the registration link

Starting URL: https://b2c.passport.rt.ru

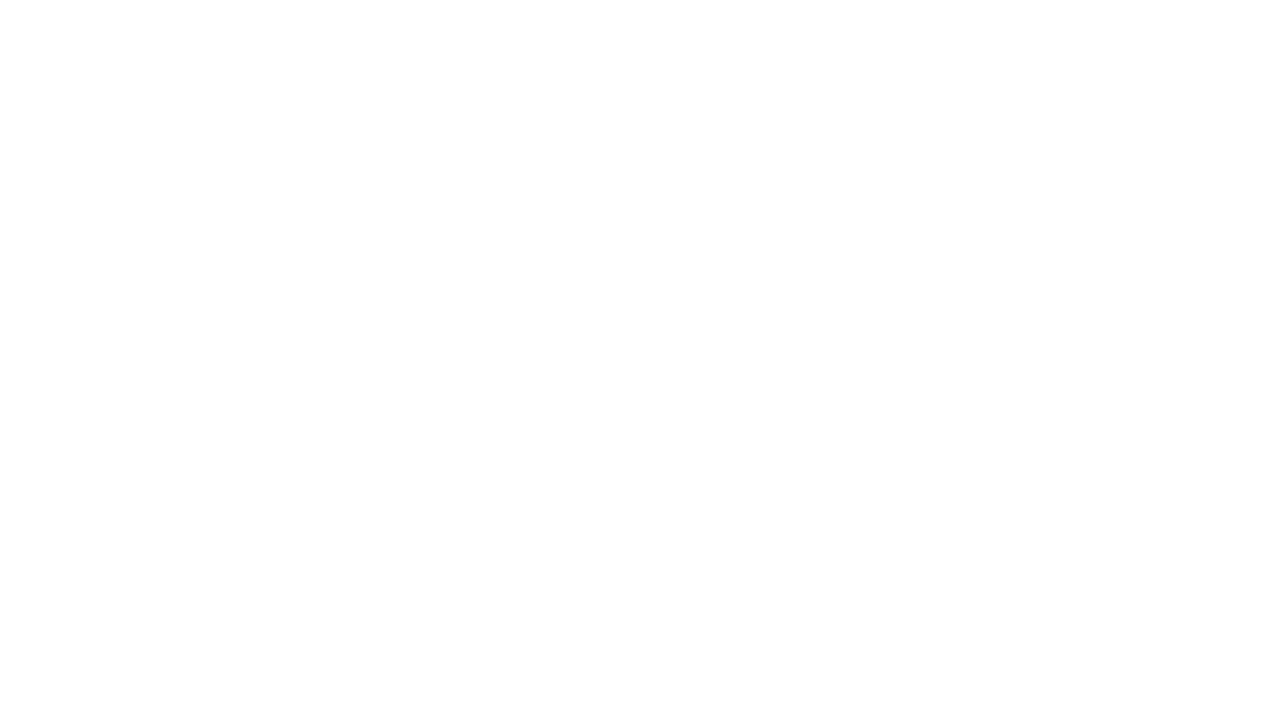

Clicked registration link at (1010, 656) on a#kc-register
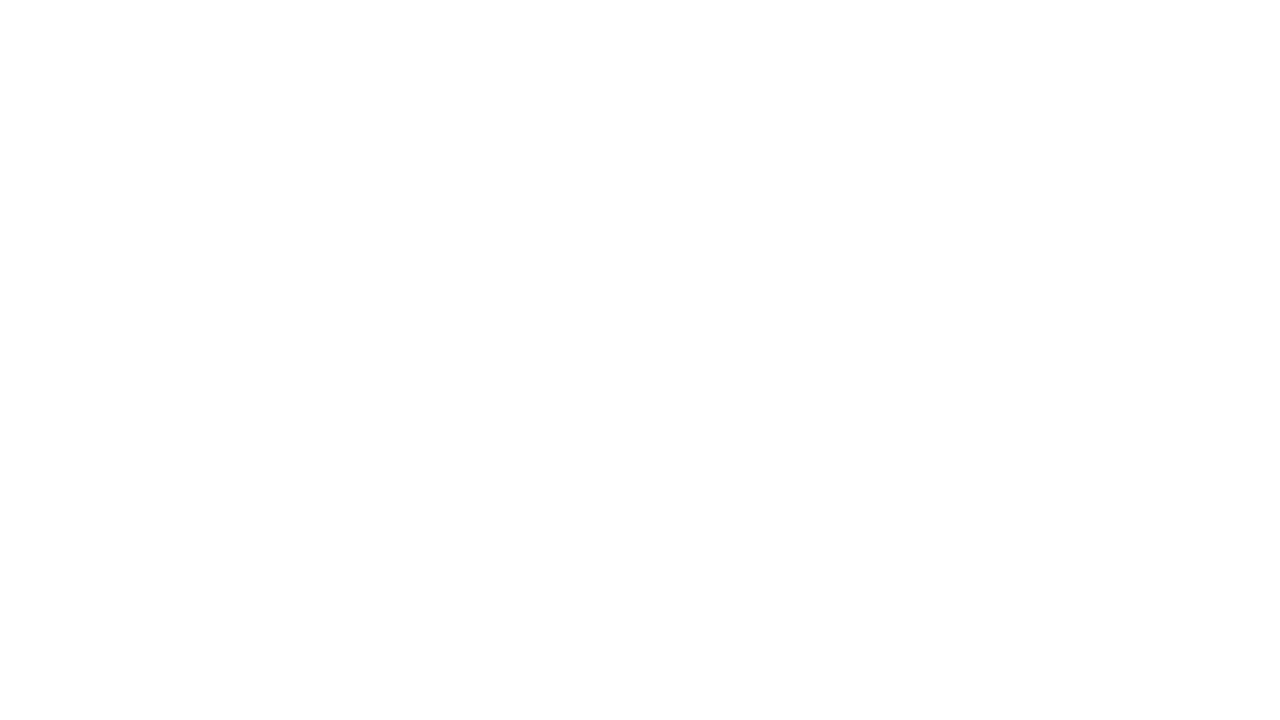

Registration page loaded successfully
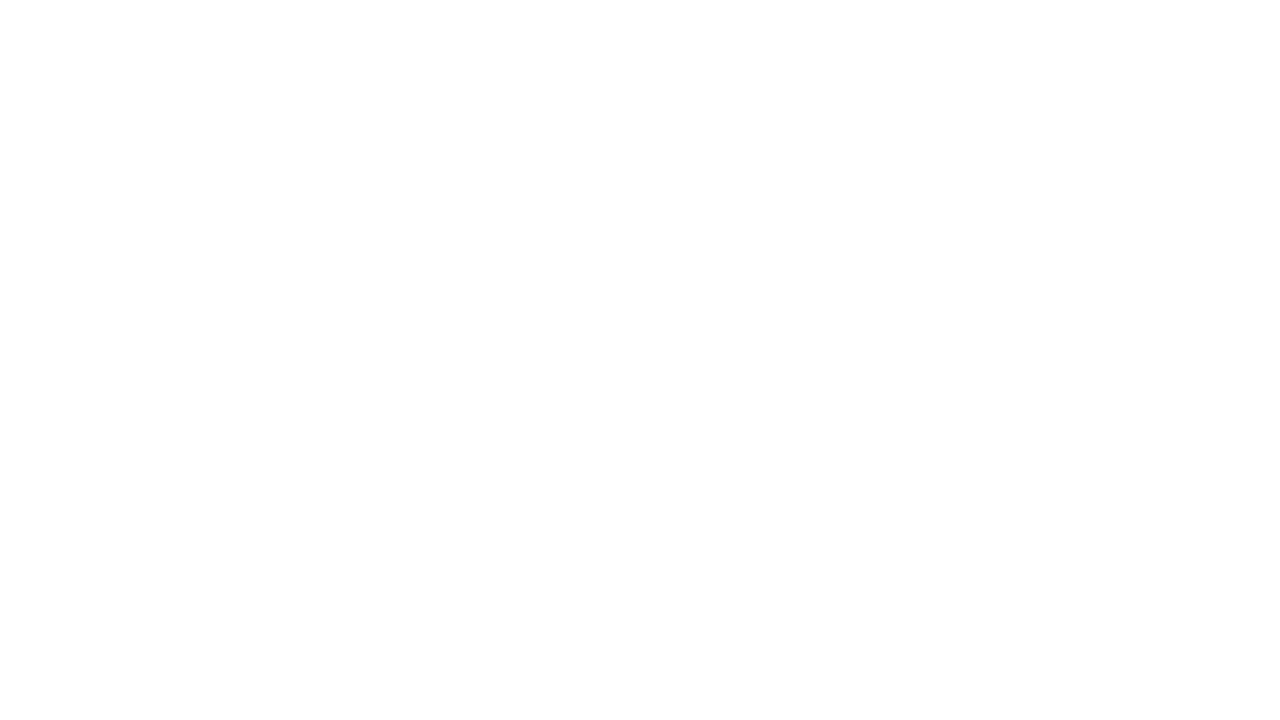

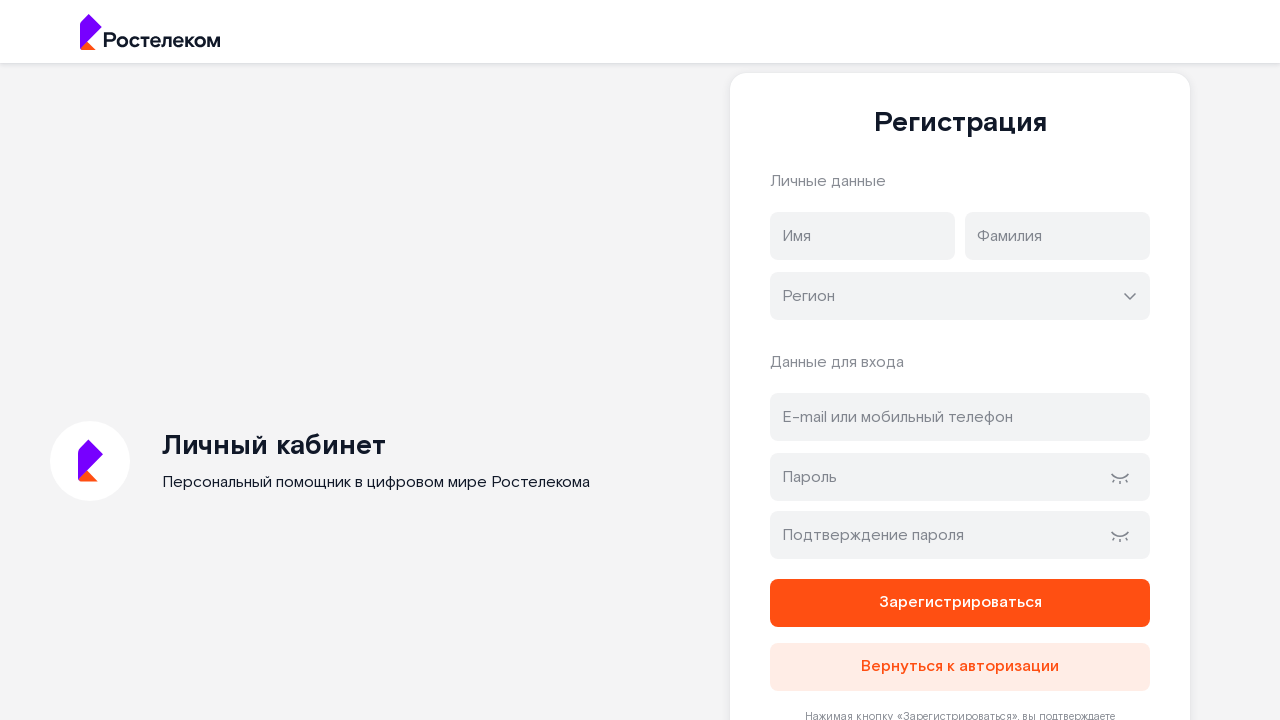